Tests navigation by finding a link by its text content and opening it in a new tab

Starting URL: https://www.python.org

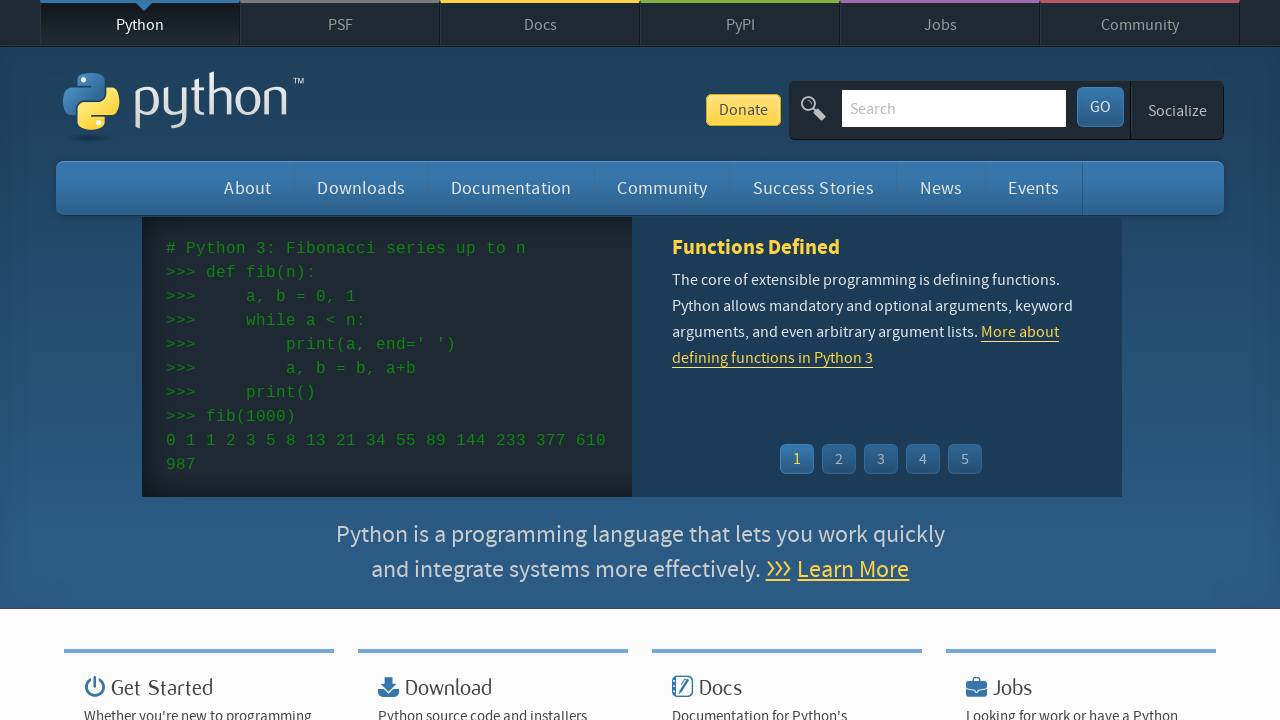

Set viewport size to 1920x1080
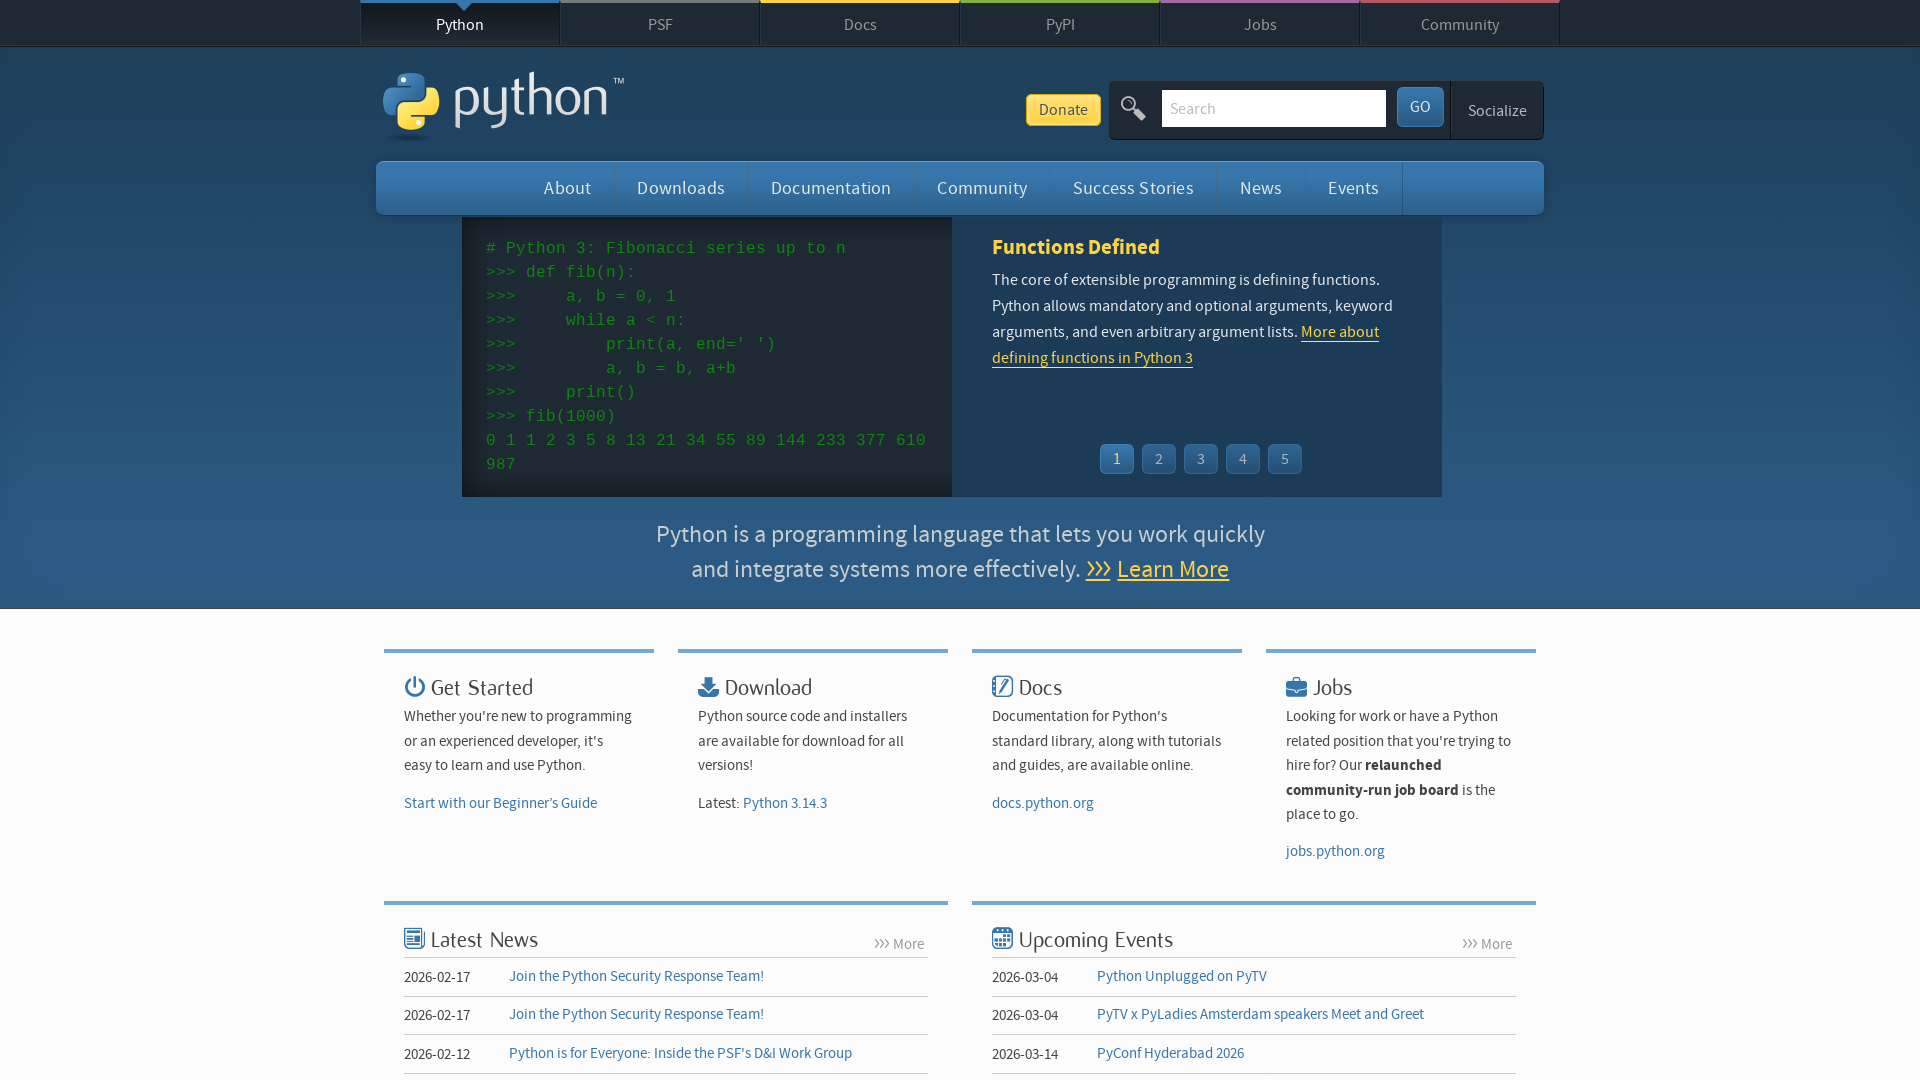

Located 'Docs' link by text content
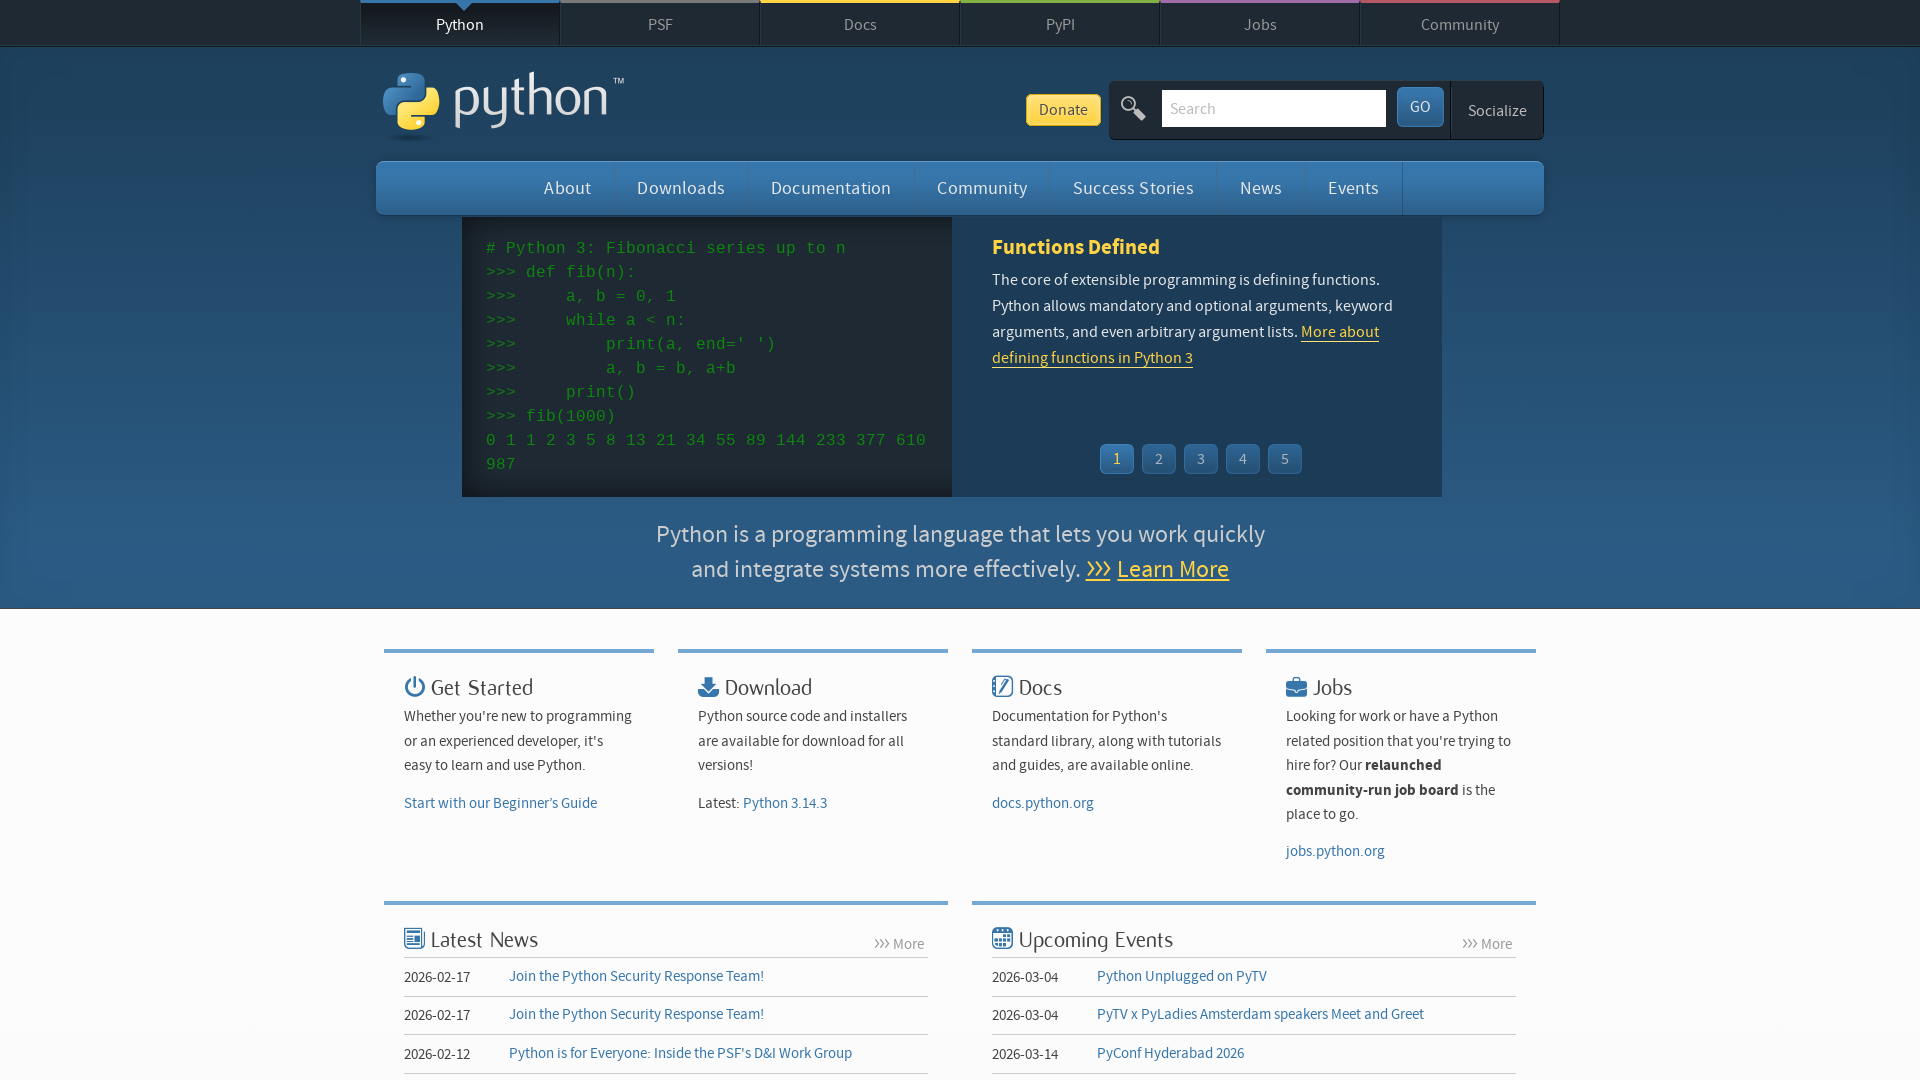

Retrieved href attribute from 'Docs' link
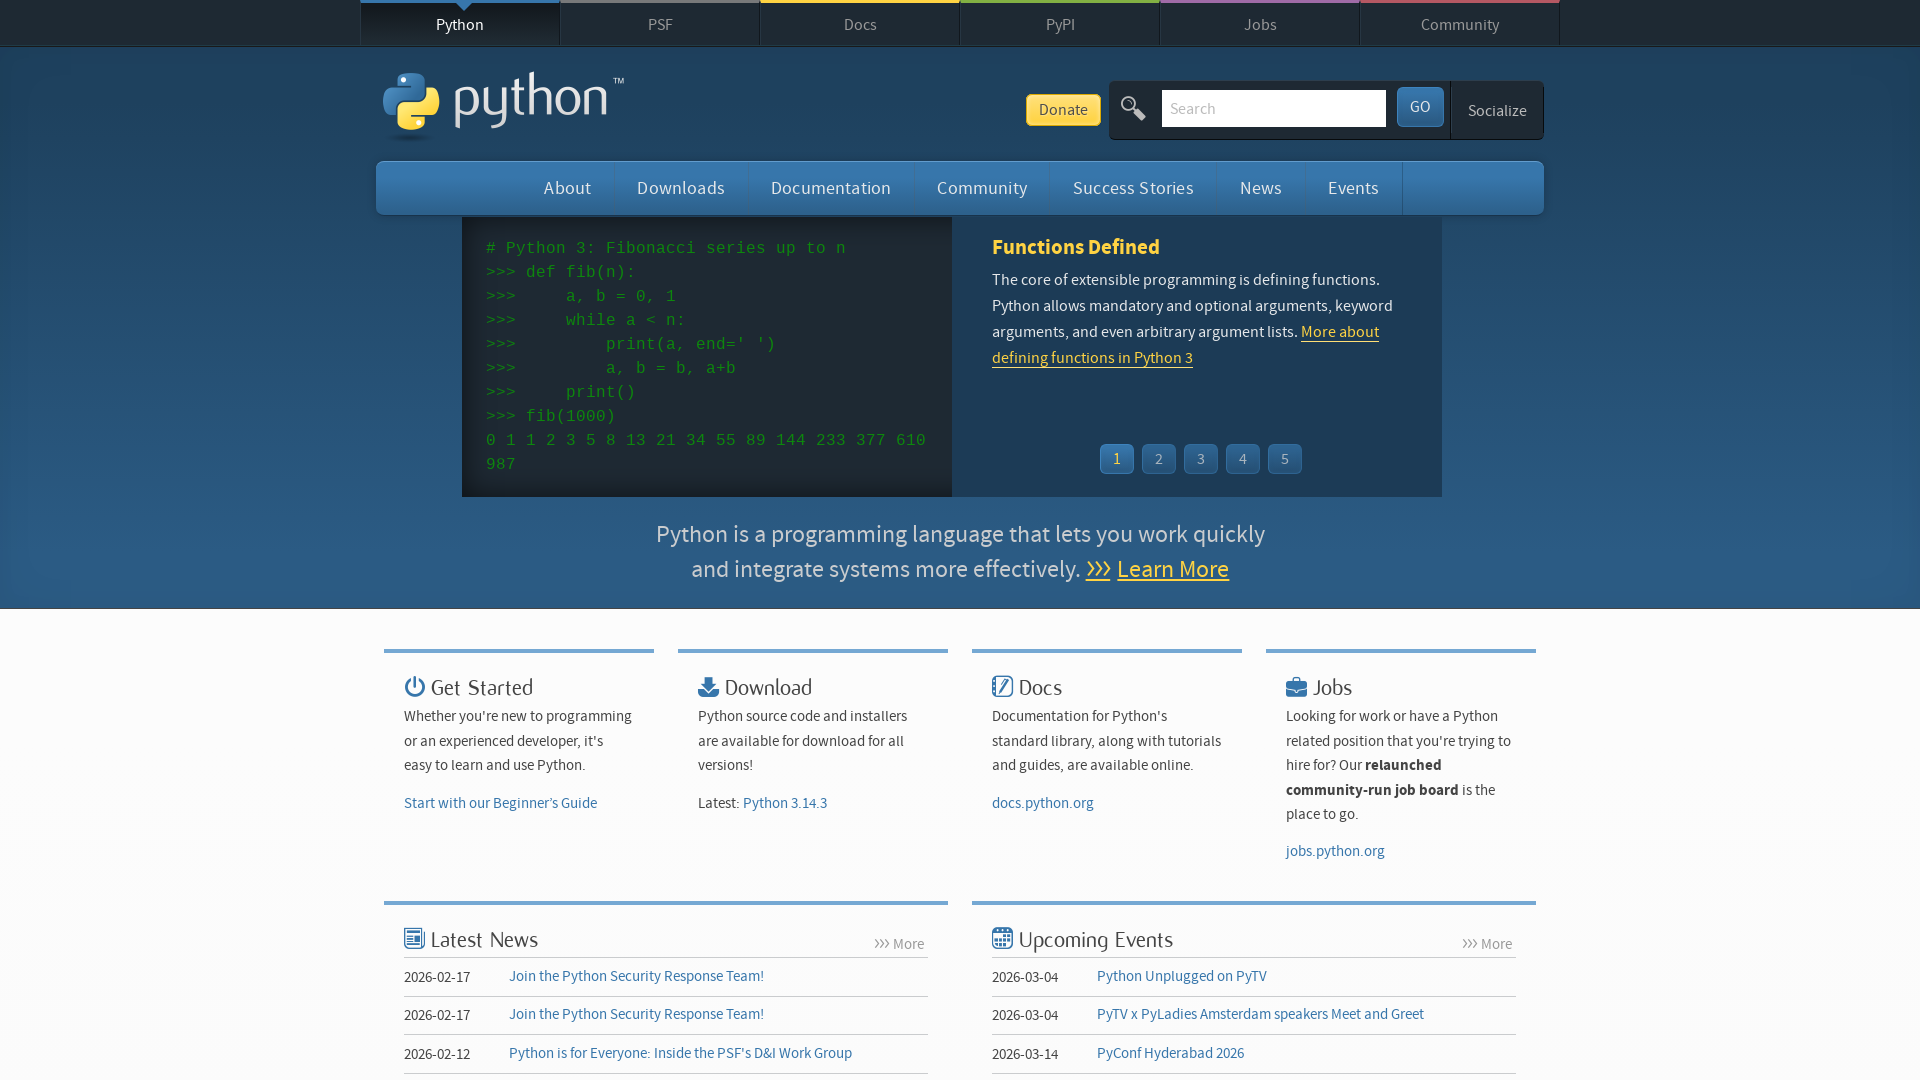

Opened new tab/page in context
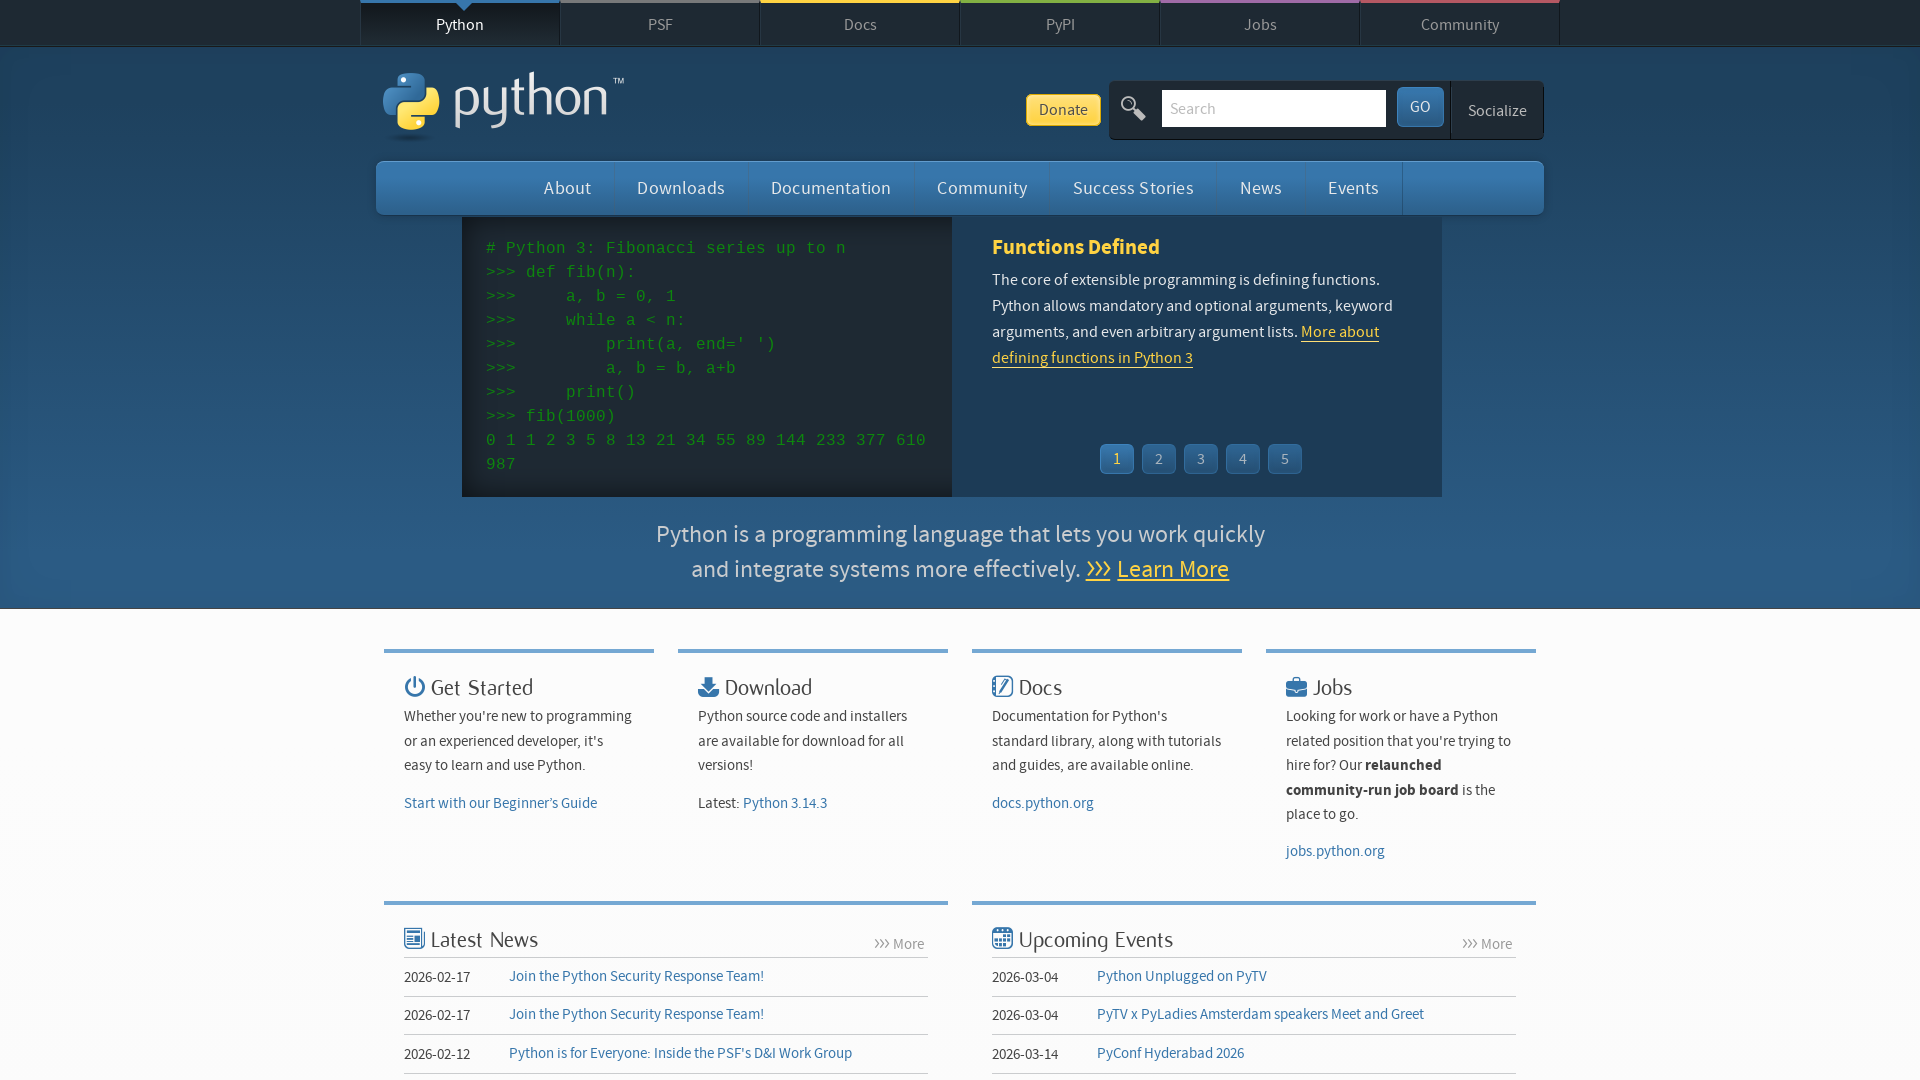

Navigated to Docs link in new page
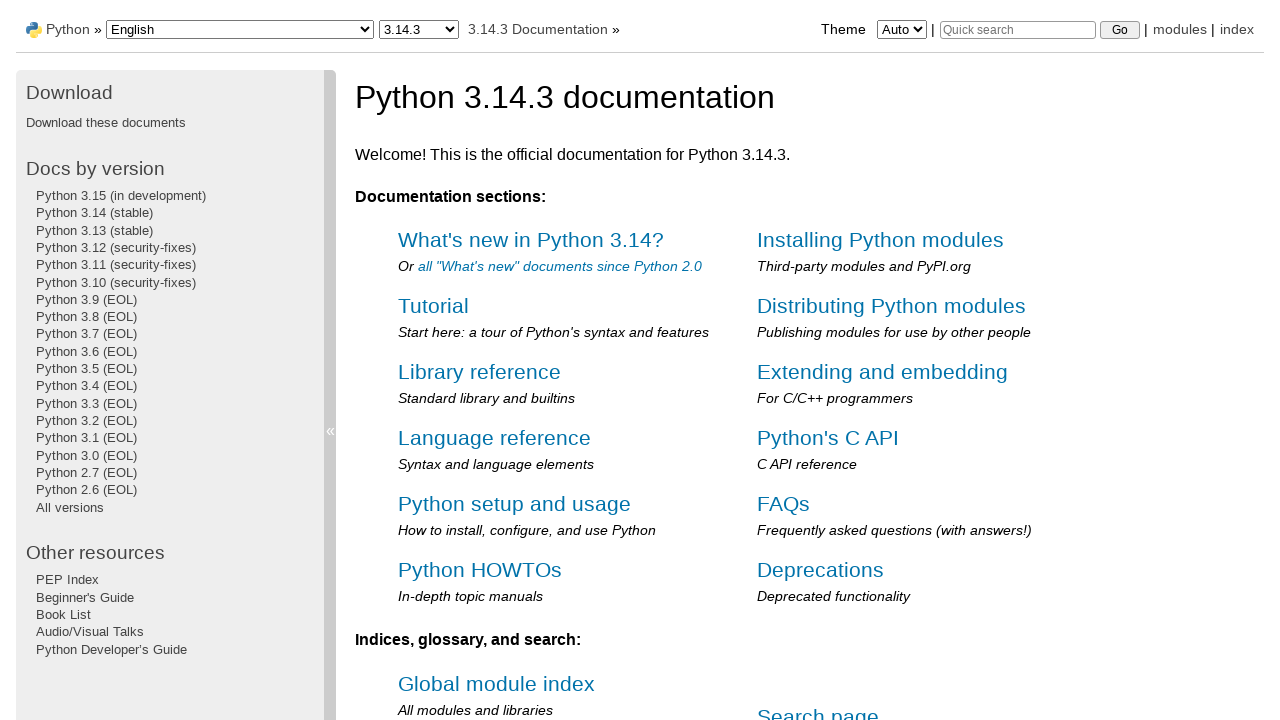

New page loaded and network became idle
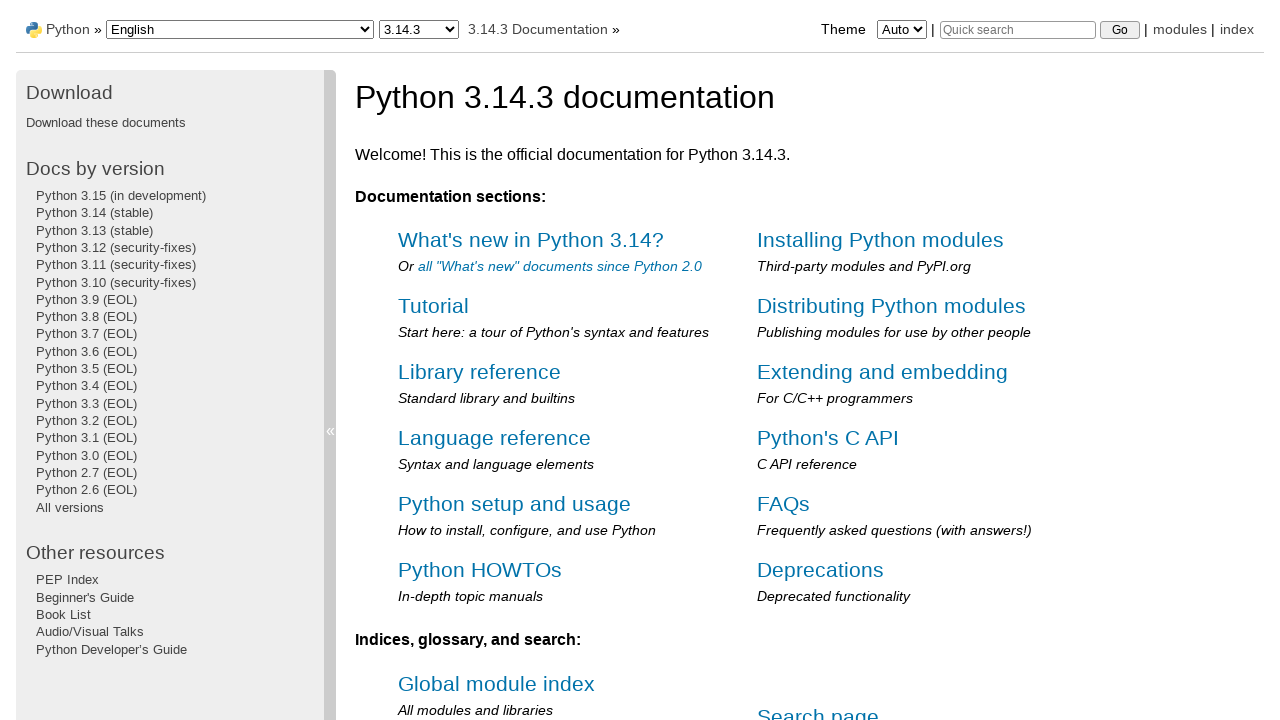

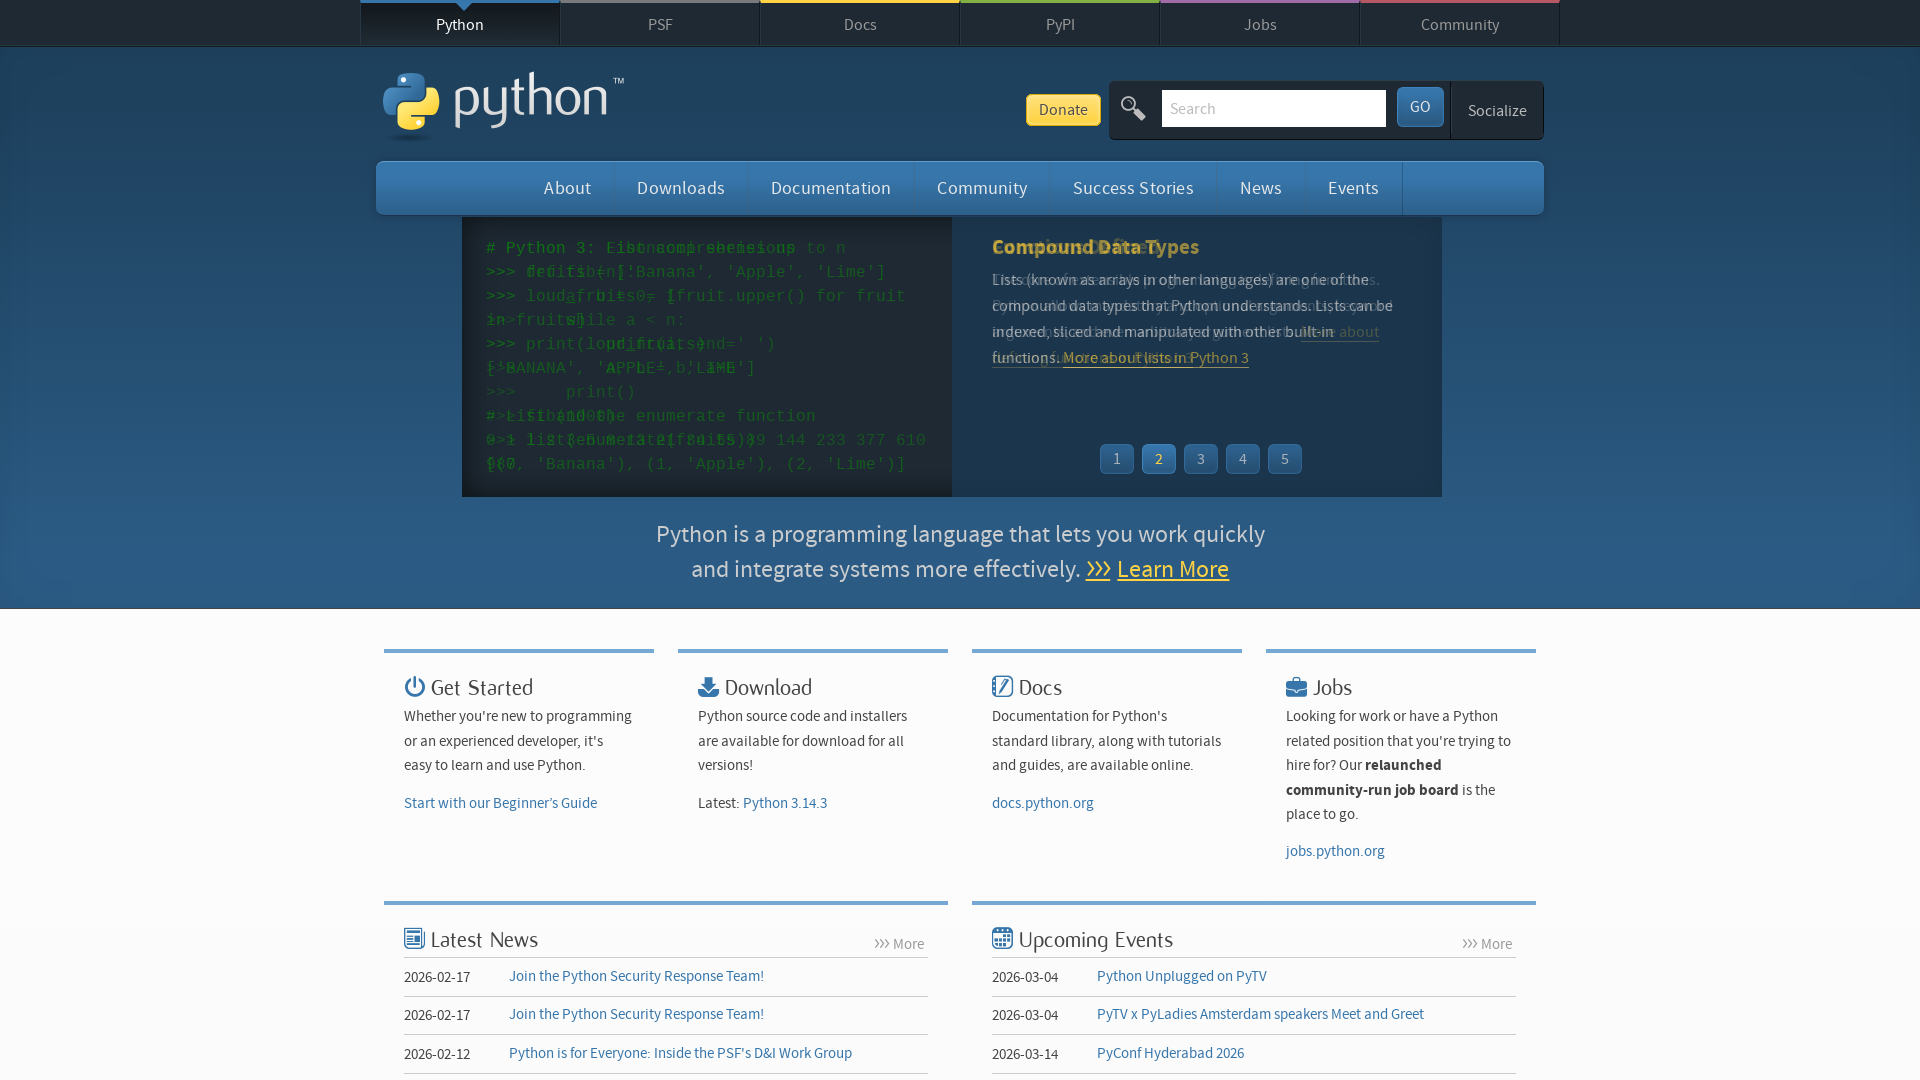